Tests navigation by clicking a link with mathematically calculated text, then fills out a multi-field form with personal information (first name, last name, city, country) and submits it.

Starting URL: http://suninjuly.github.io/find_link_text

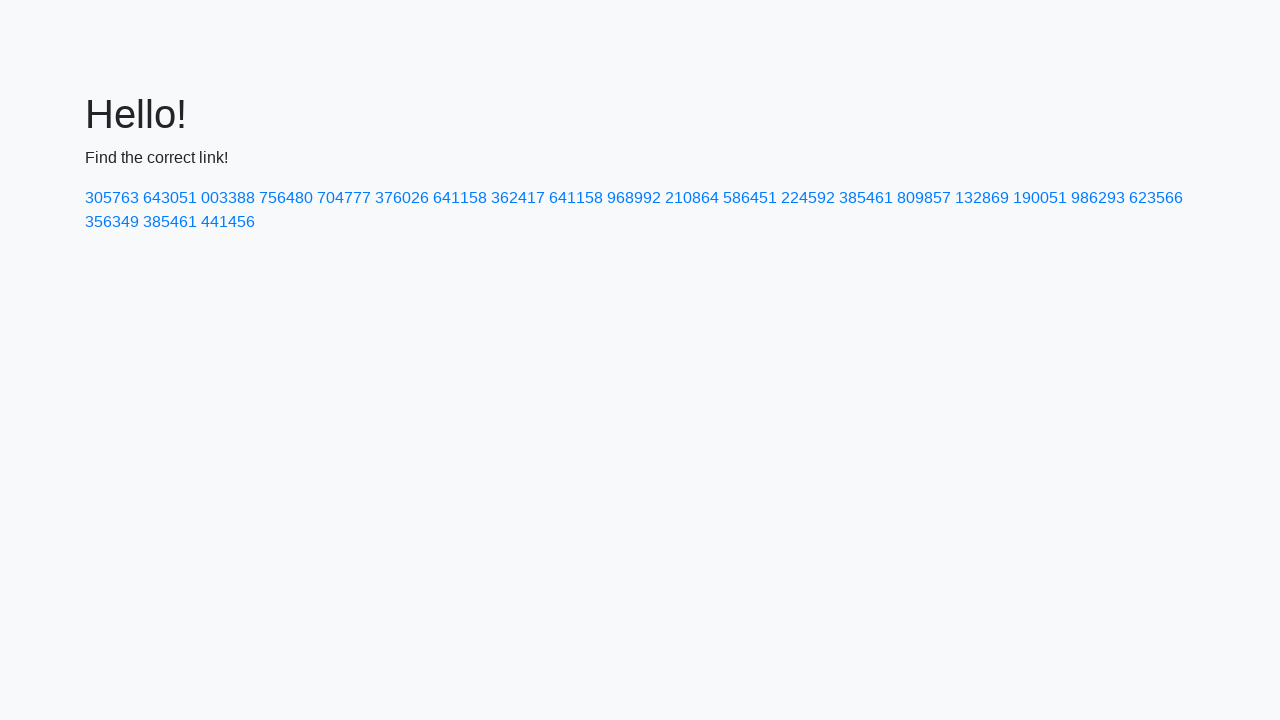

Clicked link with mathematically calculated text '224592' at (808, 198) on text=224592
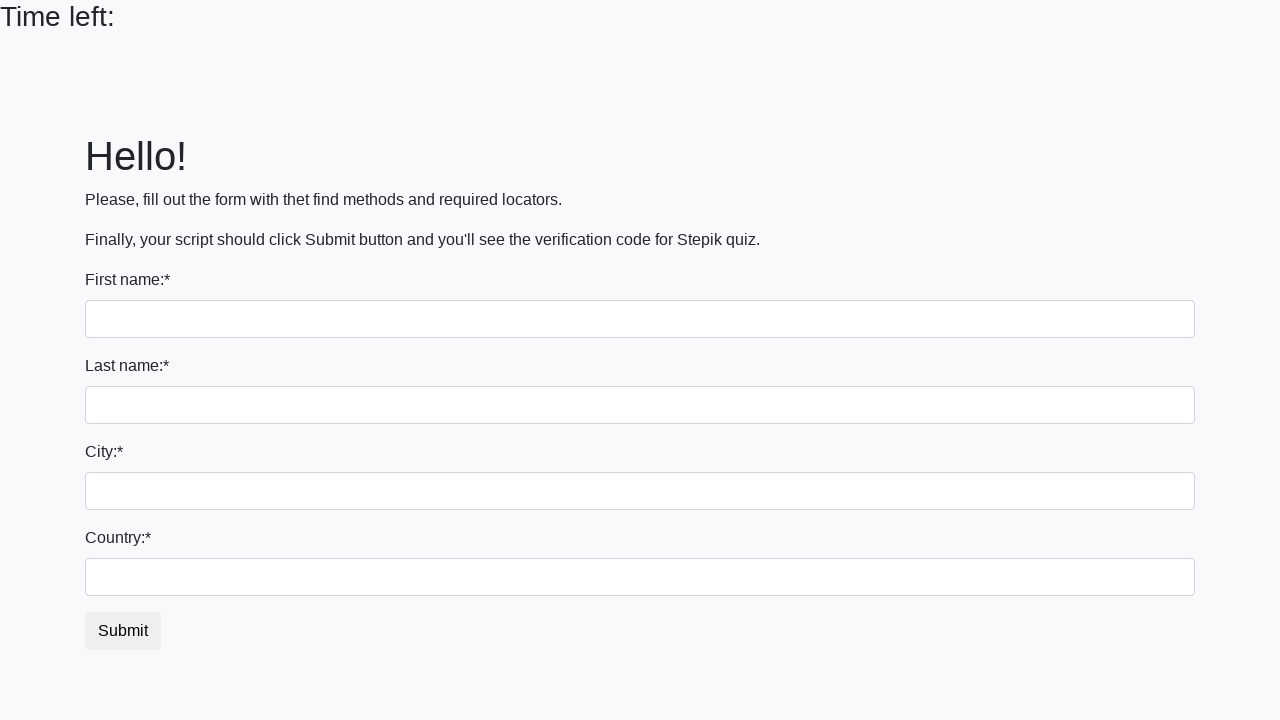

Filled first name field with 'Ivan' on input
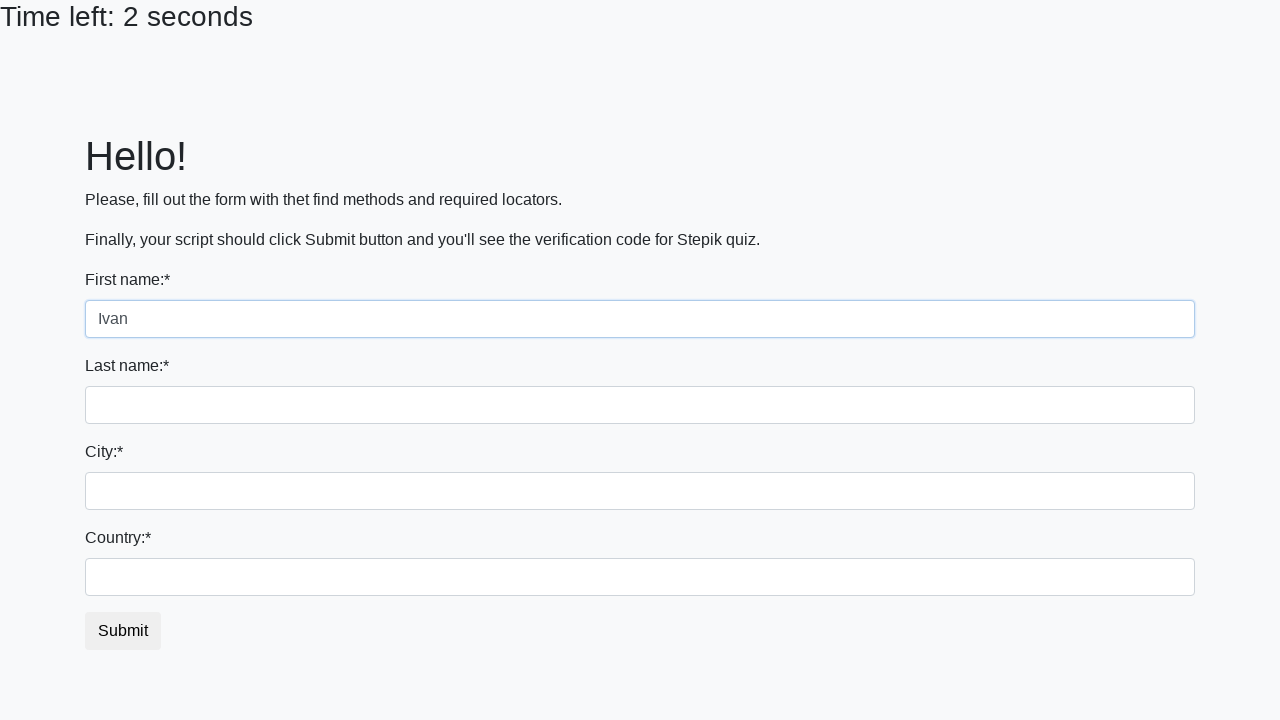

Filled last name field with 'Petrov' on input[name='last_name']
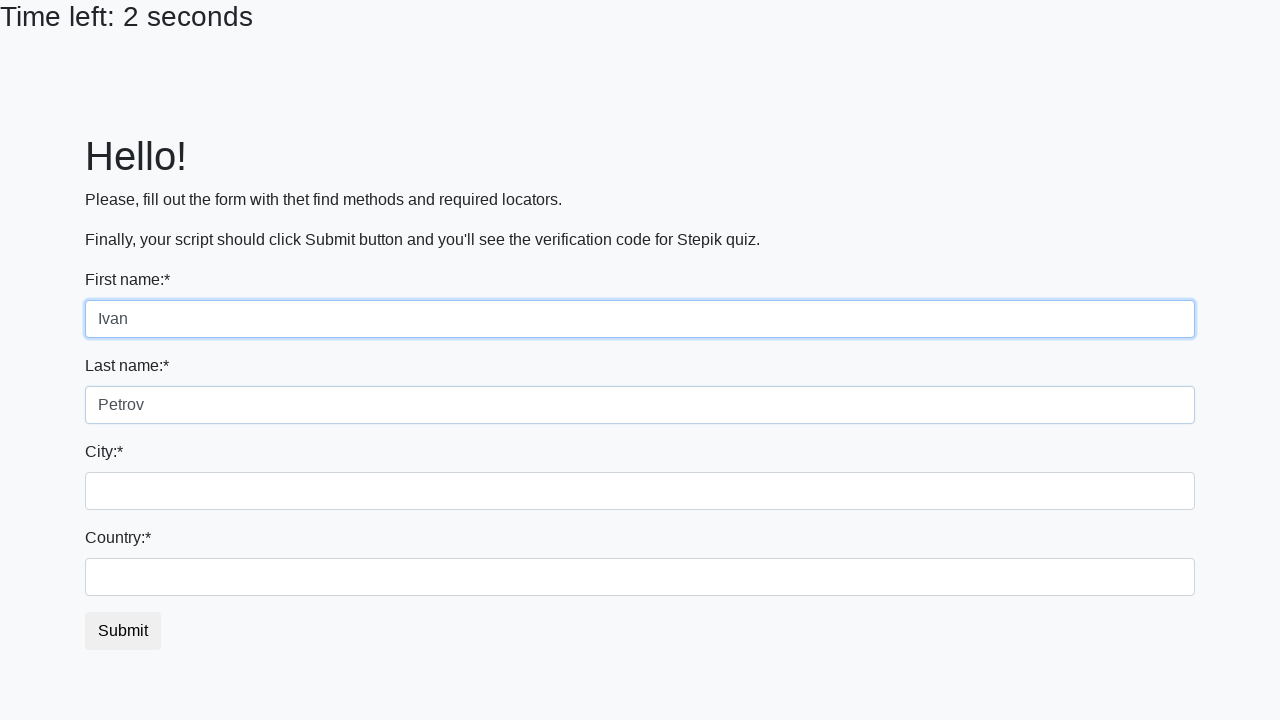

Filled city field with 'Smolensk' on .city
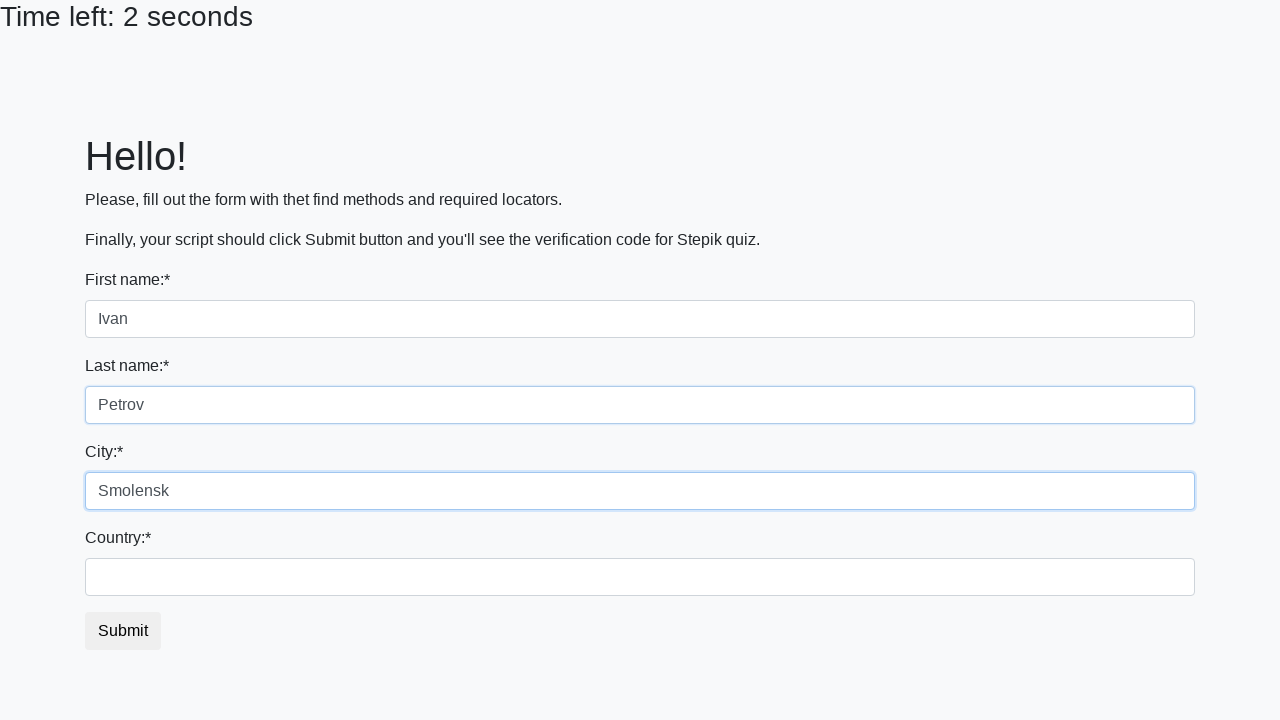

Filled country field with 'Russia' on #country
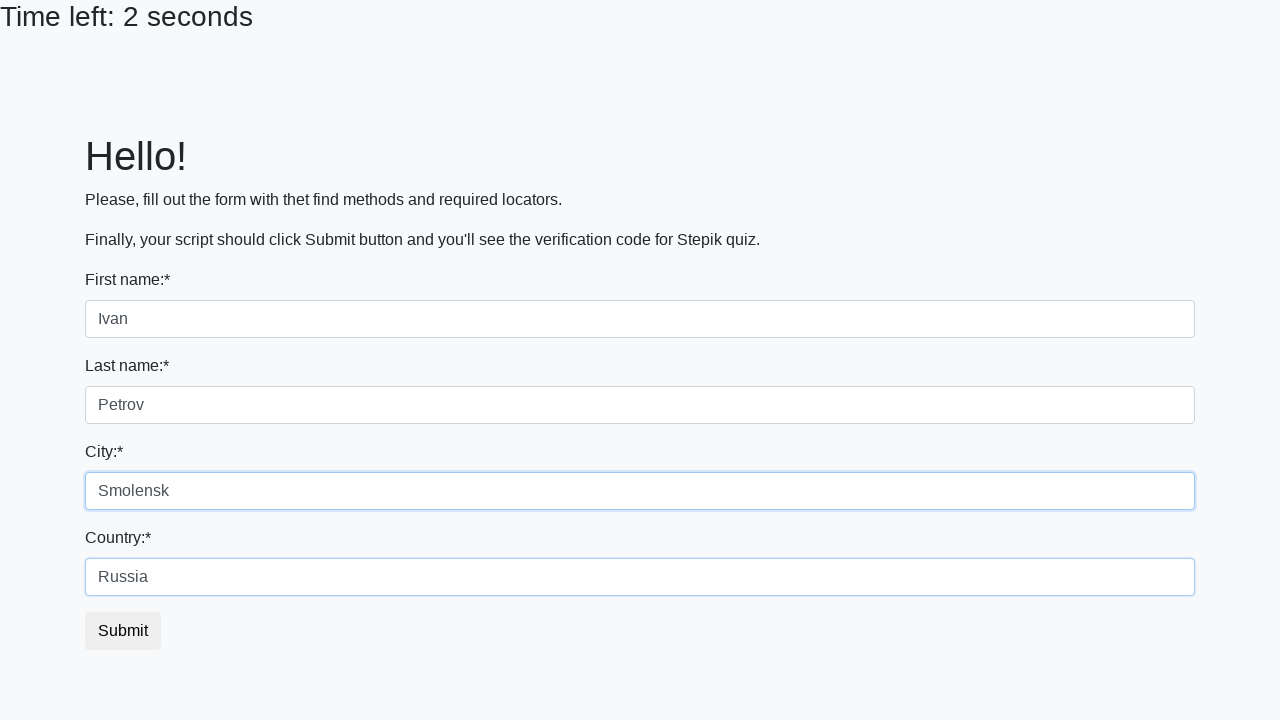

Clicked submit button to submit the form at (123, 631) on button.btn
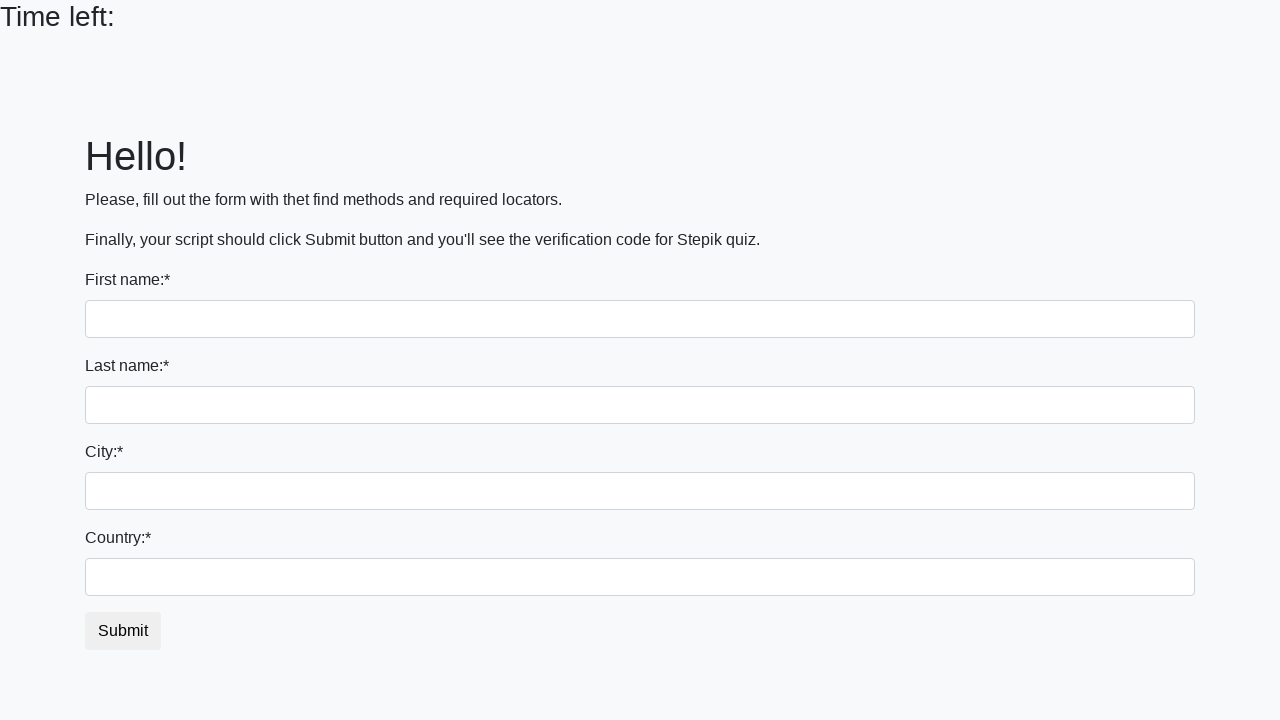

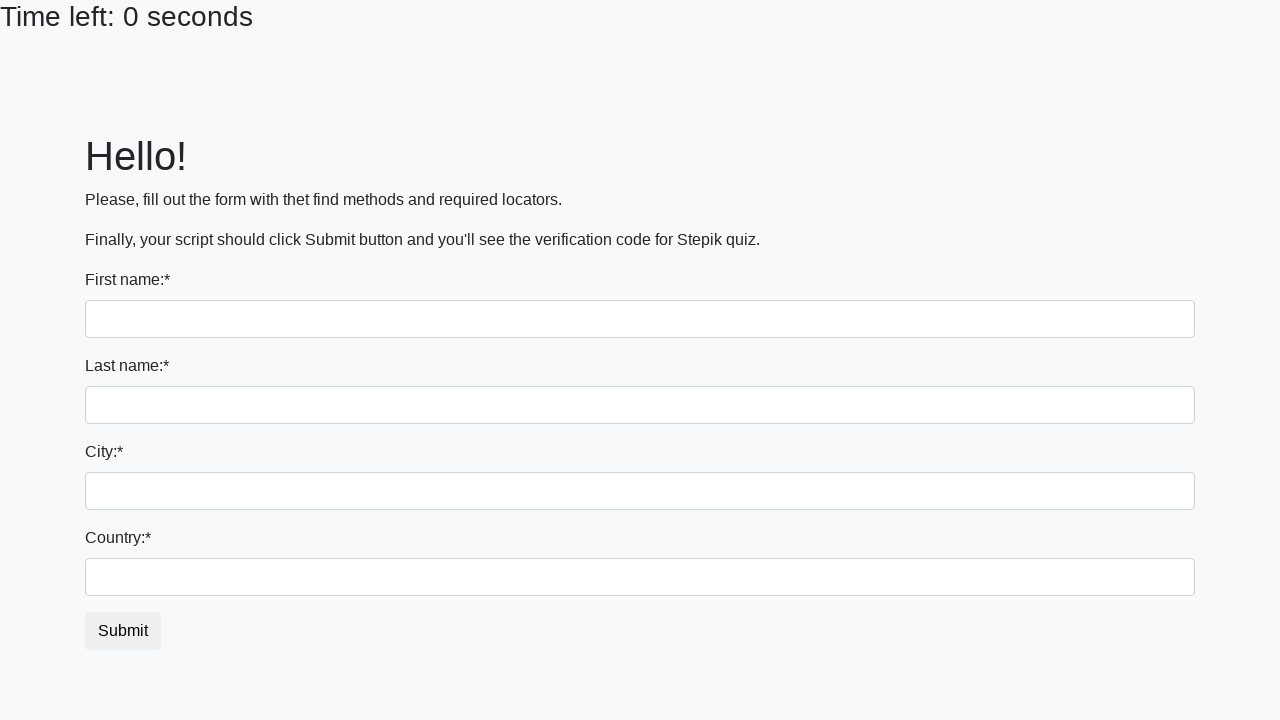